Navigates to a Taiwan stock financial data page and clicks the button to display 60 years of PER (Price-to-Earnings Ratio) data, then waits for the data table to load.

Starting URL: https://goodinfo.tw/tw/ShowK_ChartFlow.asp?RPT_CAT=PER&STOCK_ID=2731&CHT_CAT=QUAR&SCROLL2Y=111

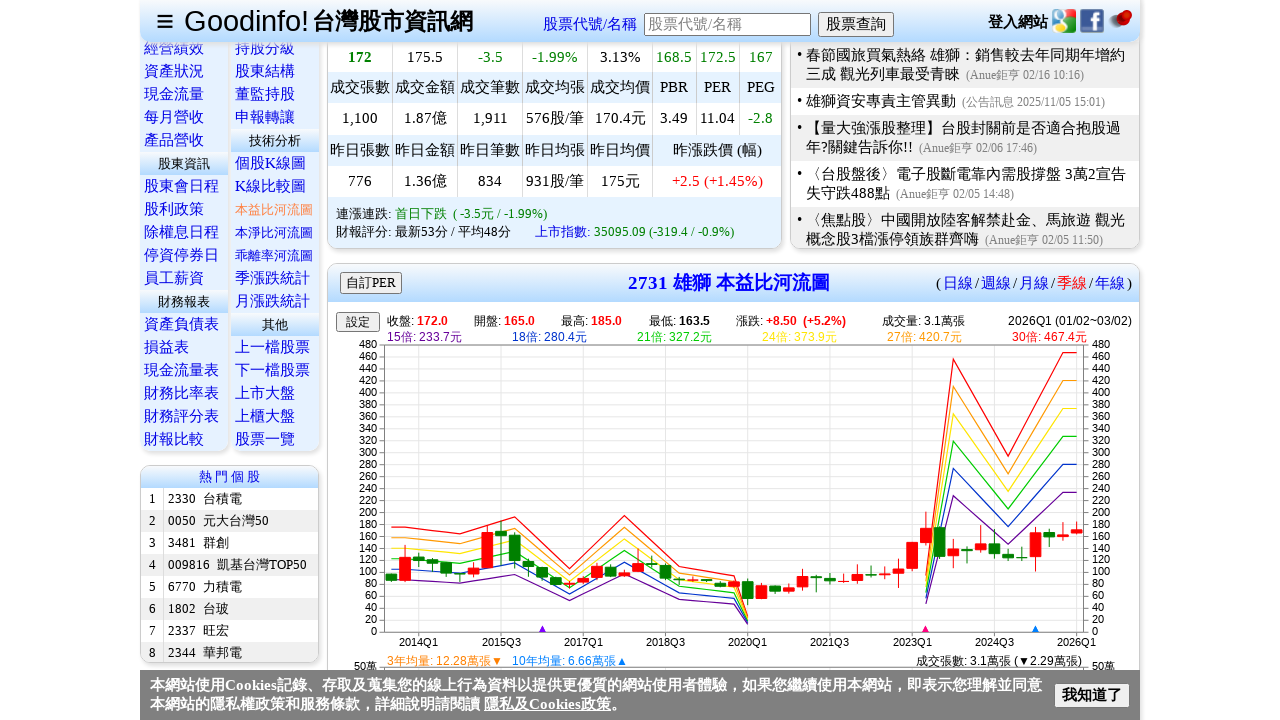

Waited for '查60年' (View 60 years) button to be visible
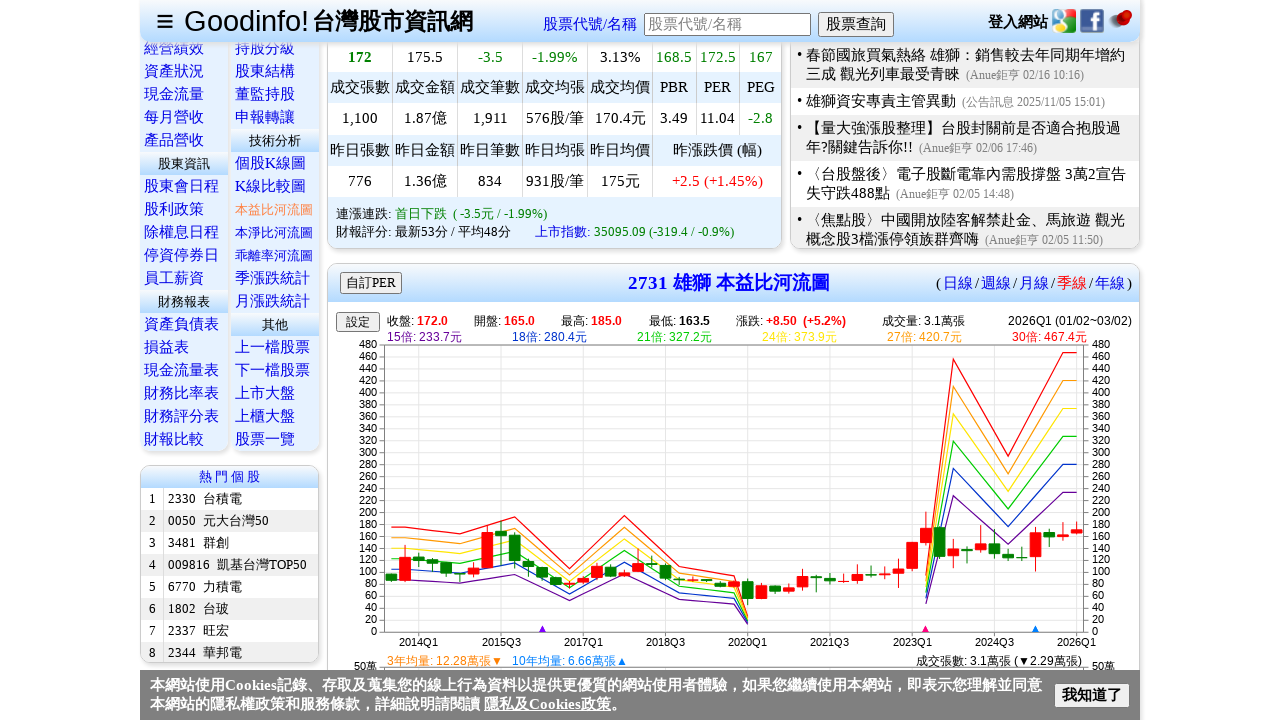

Clicked '查60年' button to display 60 years of PER data at (659, 360) on input[value='查60年']
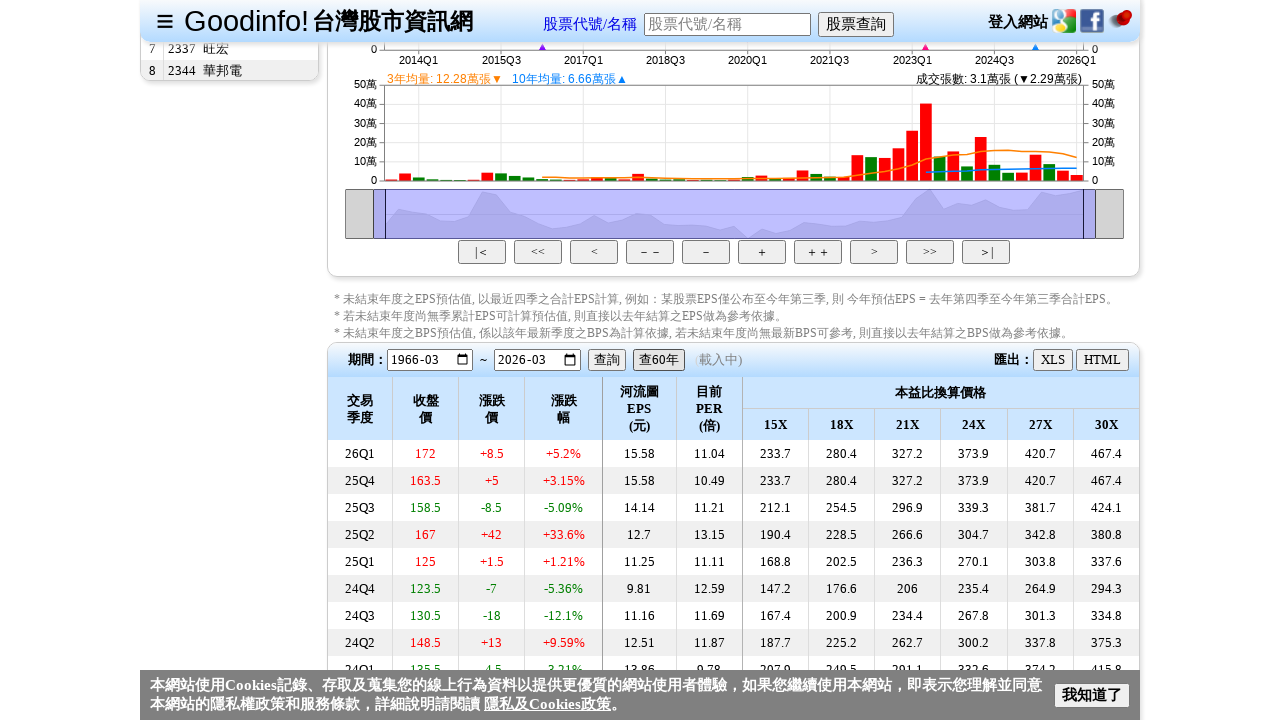

Waited for detail table (#tblDetail) to be visible
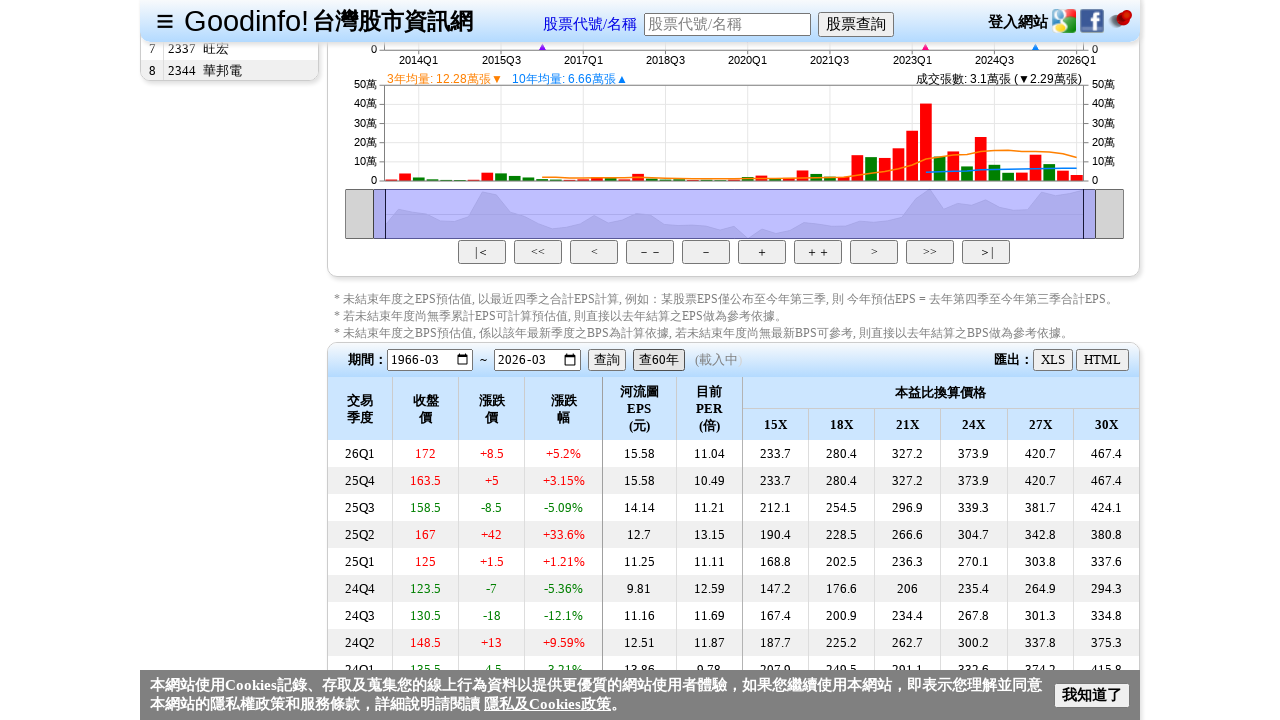

Waited for detail container (#divDetail) to be visible, confirming data is fully loaded
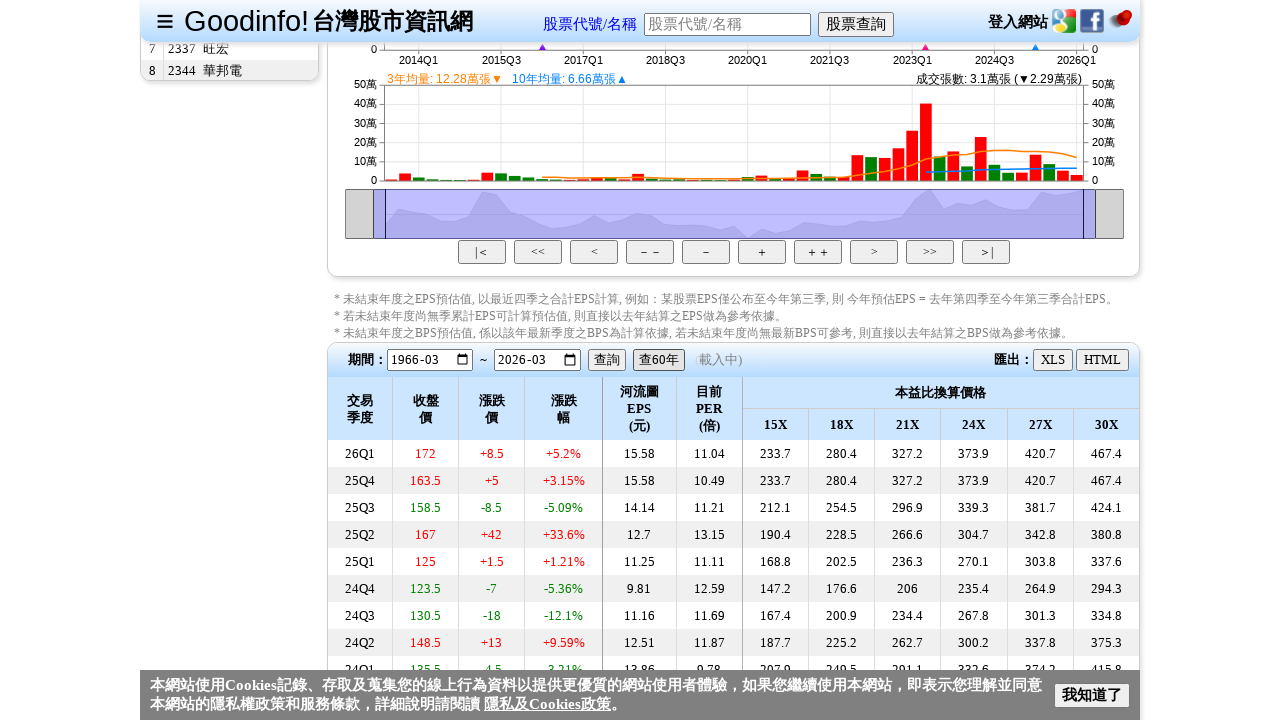

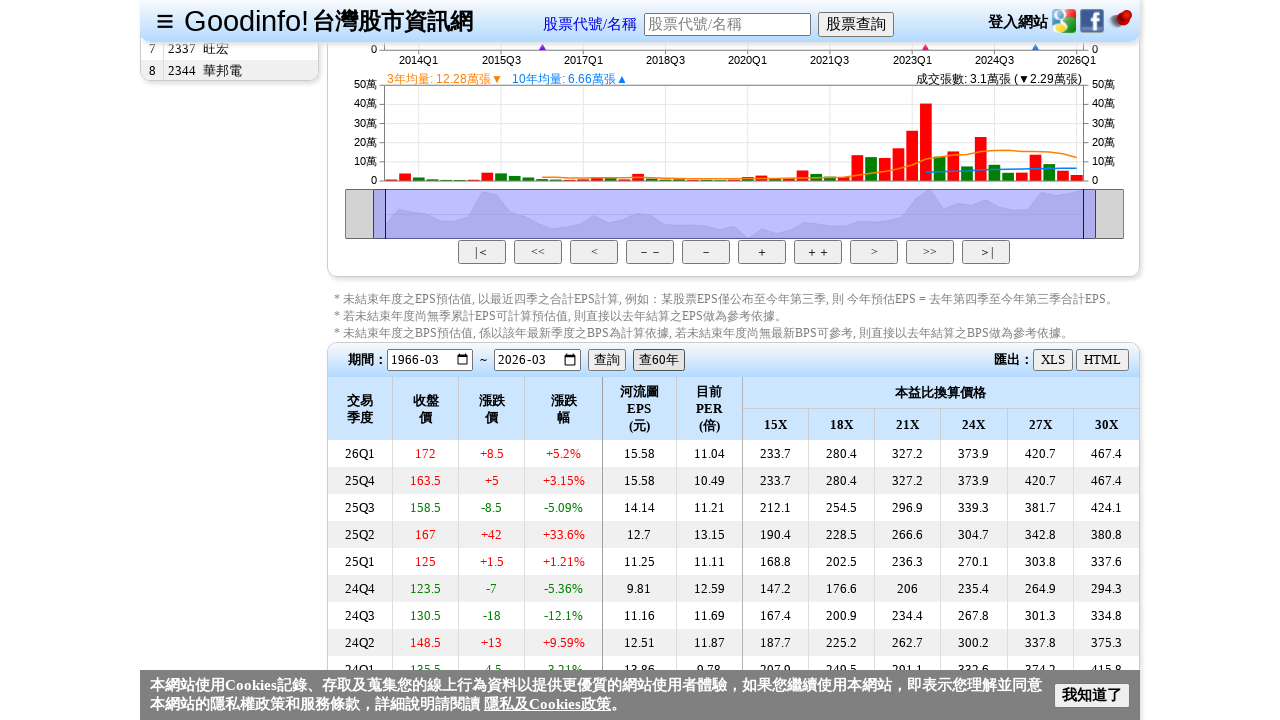